Tests text box form submission by filling in user details and verifying the output displays correctly

Starting URL: https://demoqa.com/text-box

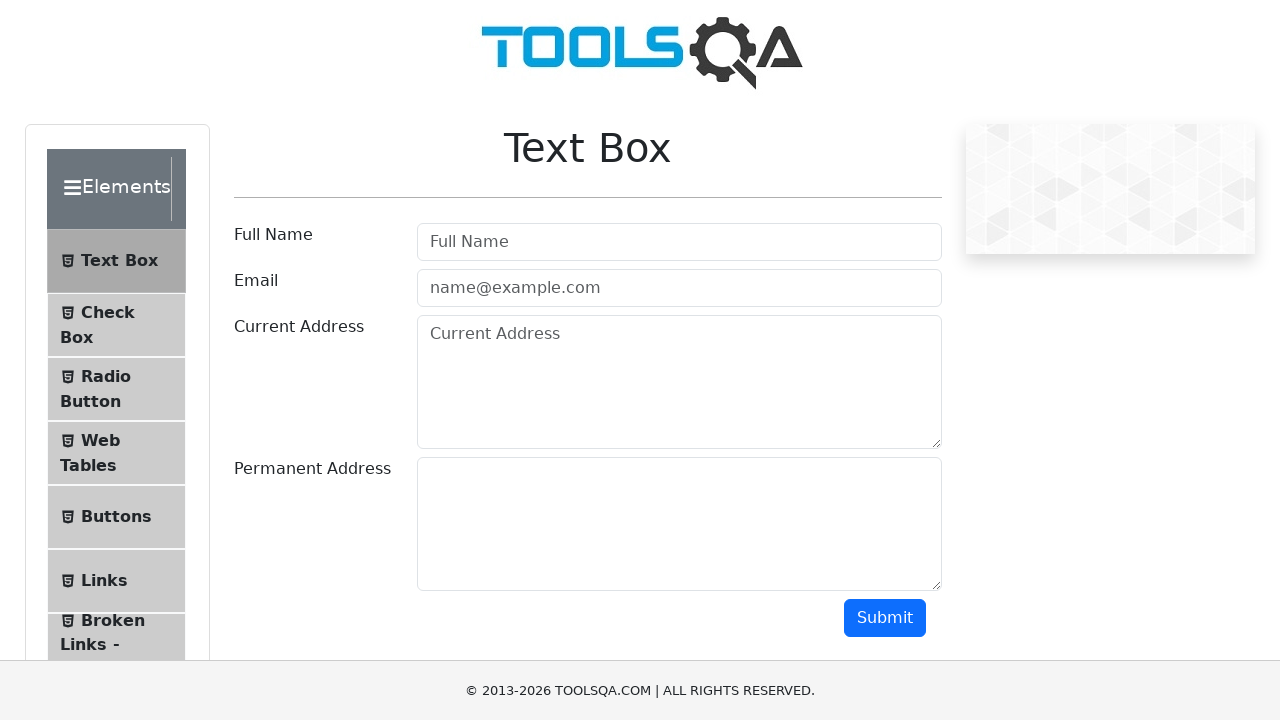

Filled userName field with 'Nguyen Van A' on #userName
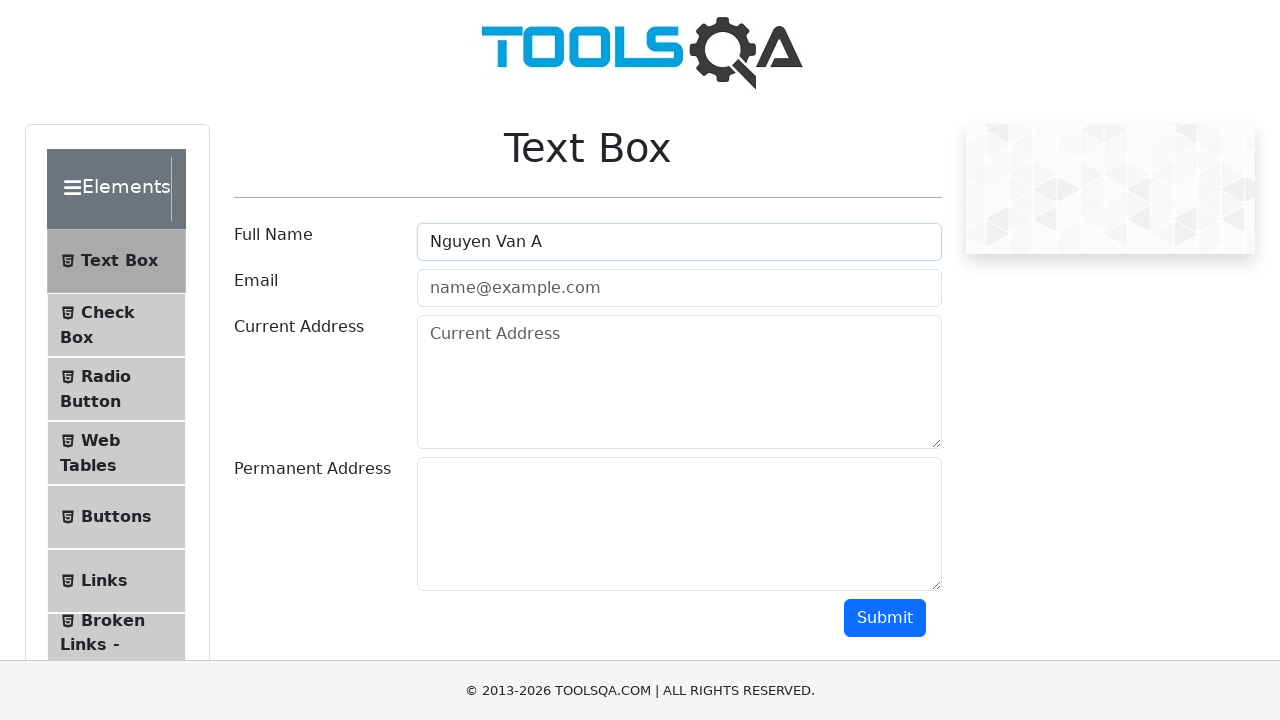

Filled userEmail field with 'email@example.com' on #userEmail
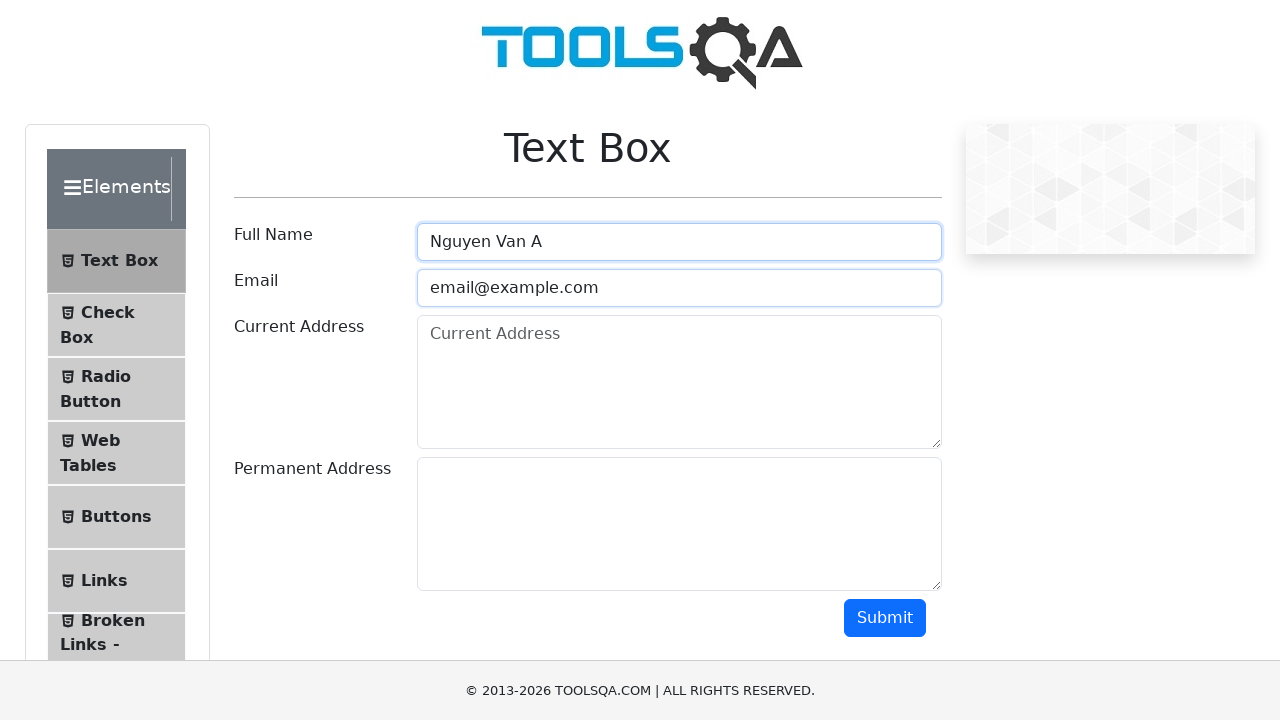

Filled currentAddress field with '123 Main Street' on #currentAddress
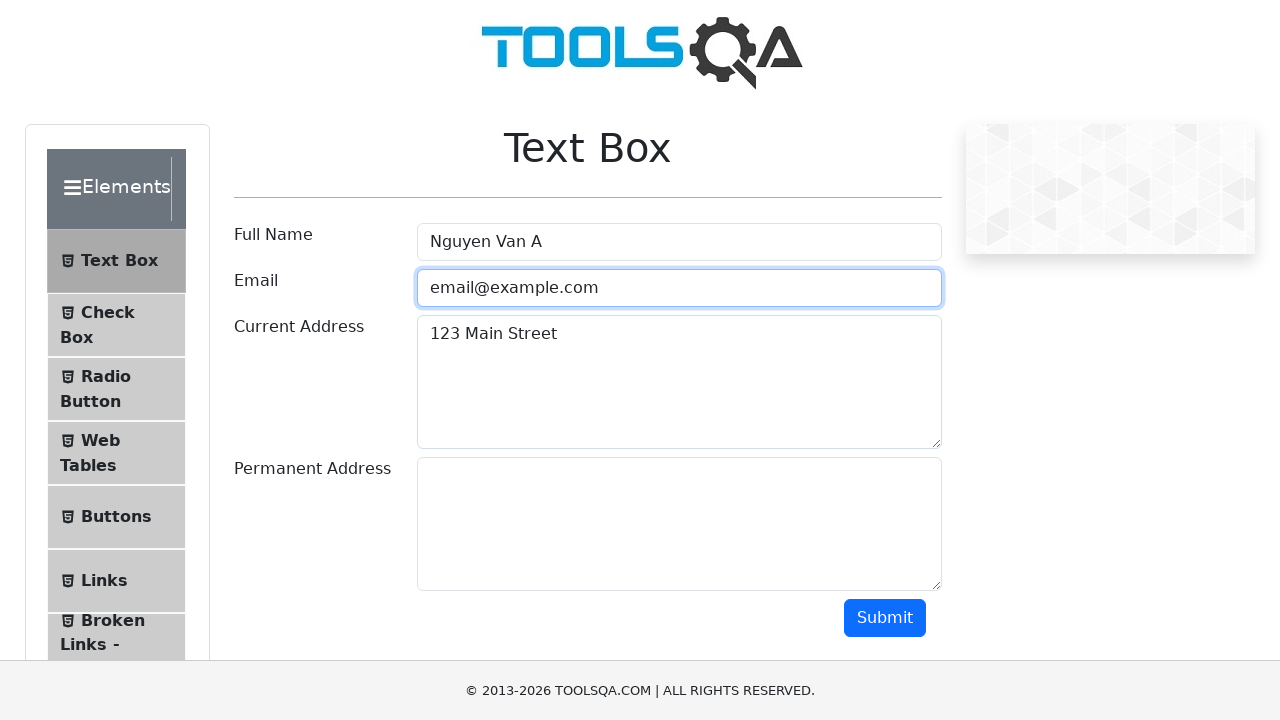

Filled permanentAddress field with '456 Another Street' on #permanentAddress
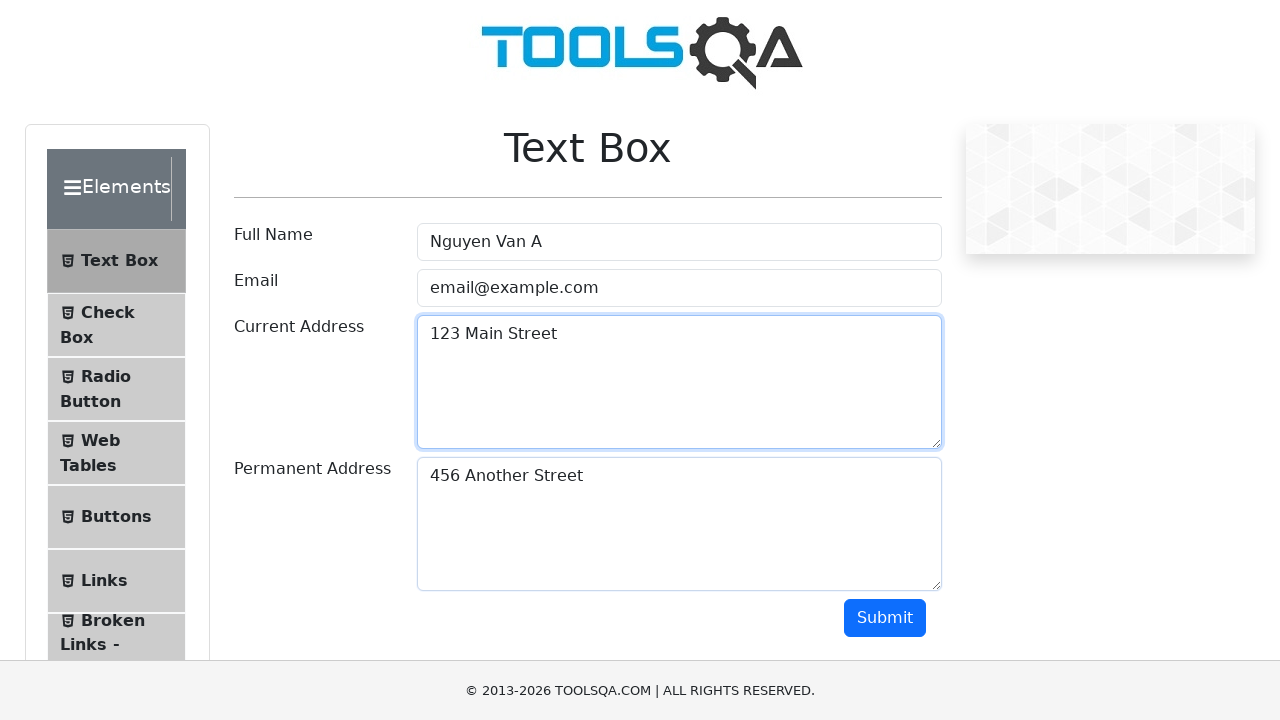

Clicked submit button to submit form at (885, 618) on #submit
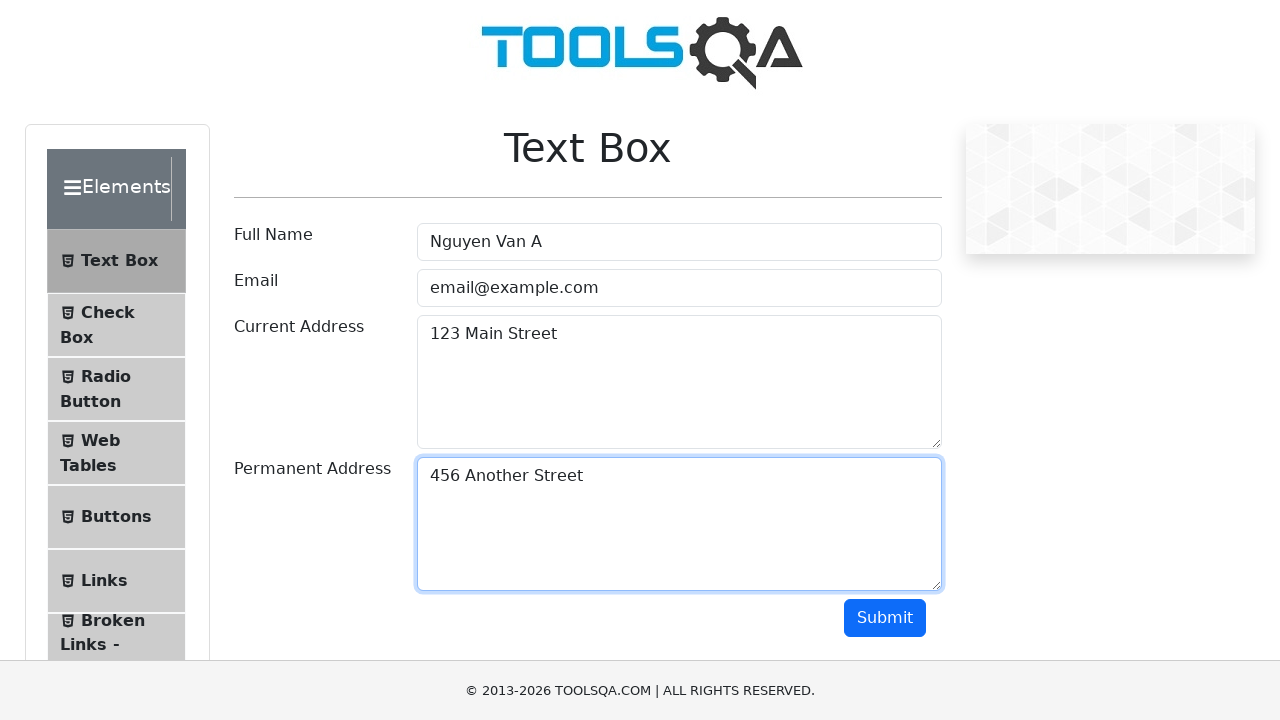

Output section loaded after form submission
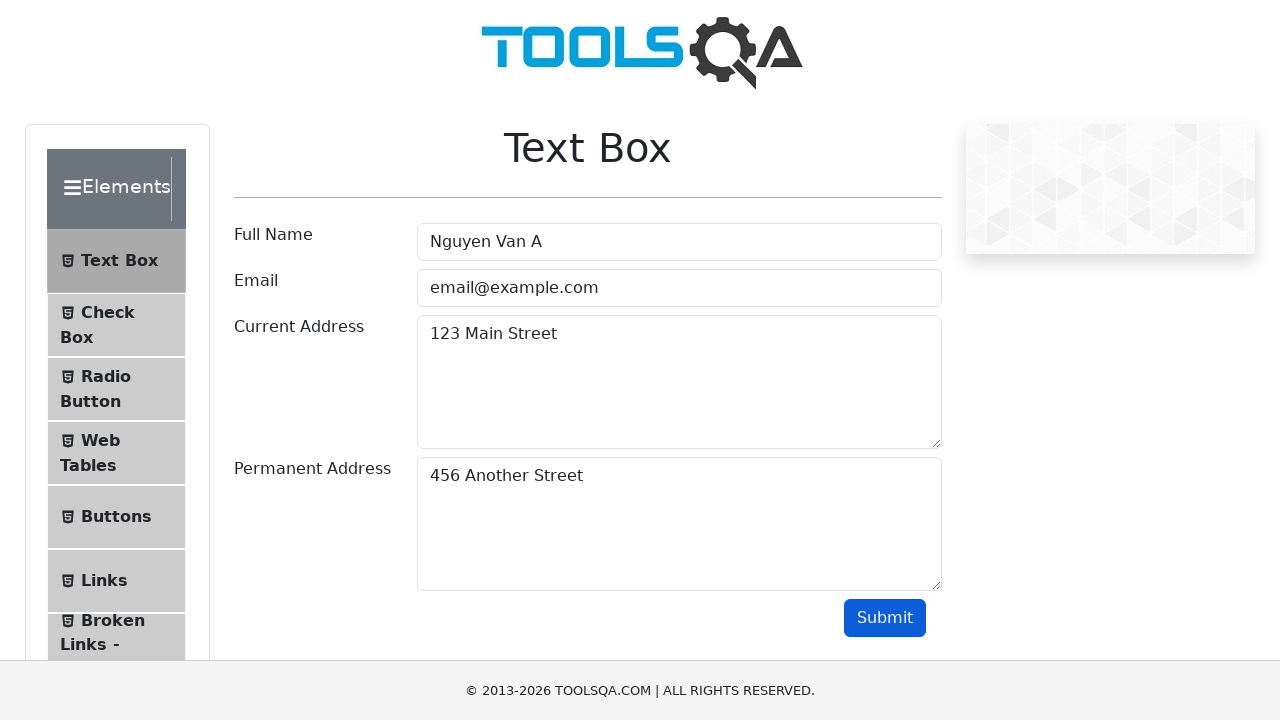

Retrieved output text content
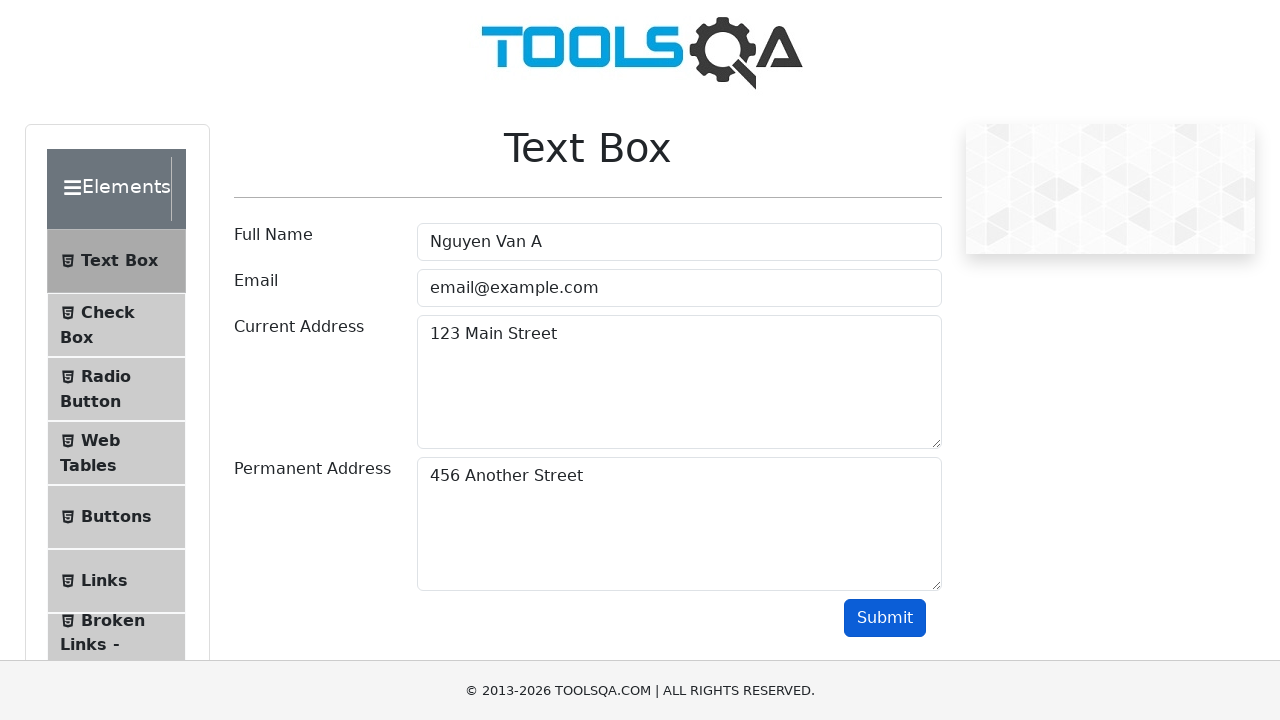

Verified output contains user name 'Nguyen Van A'
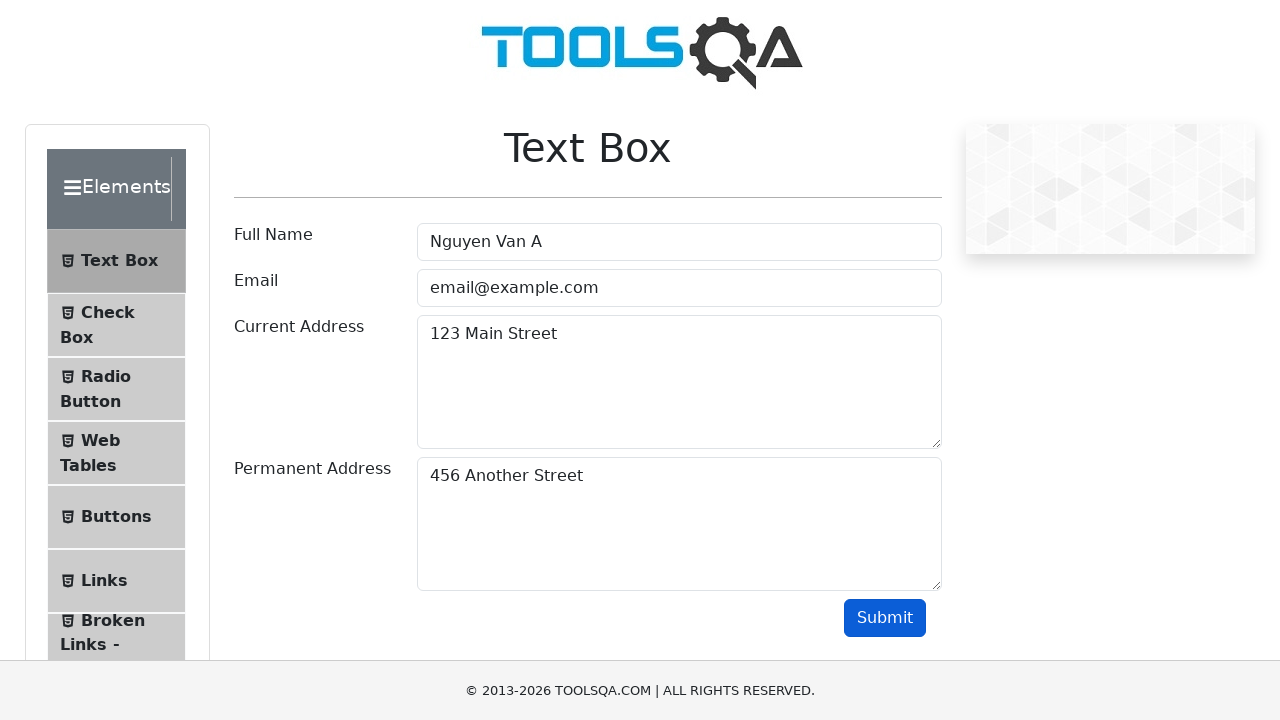

Verified output contains email 'email@example.com'
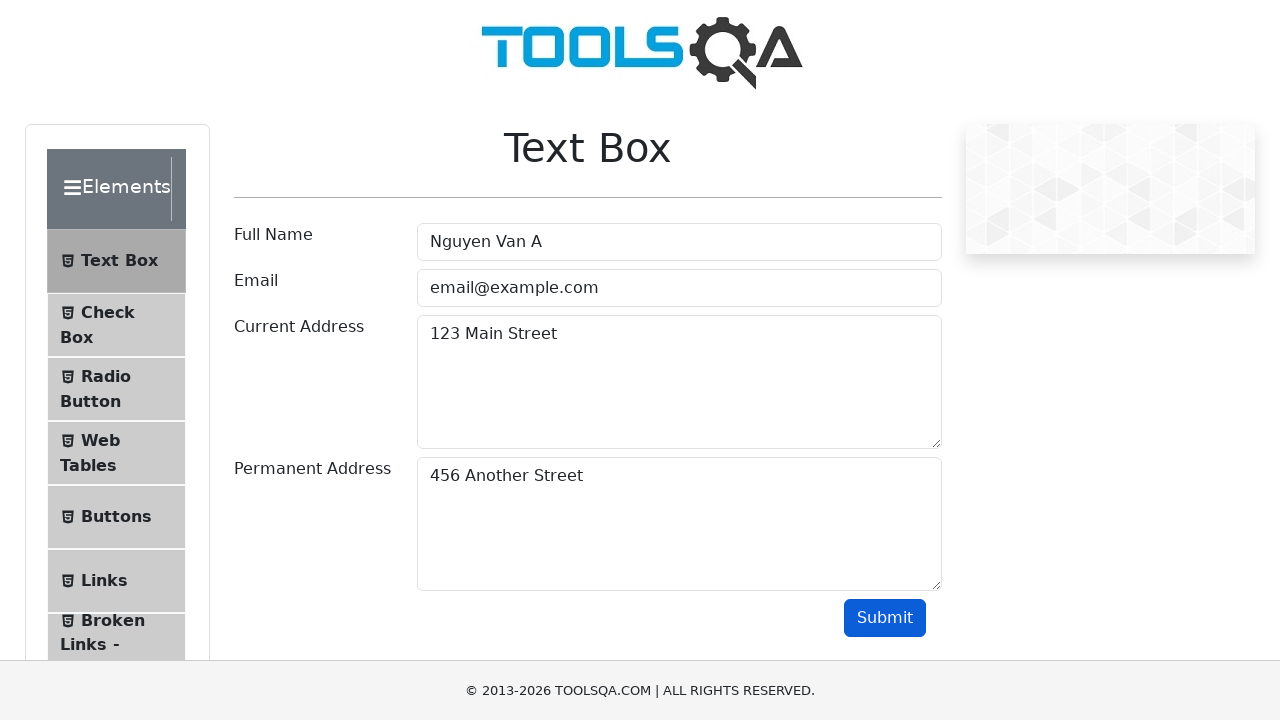

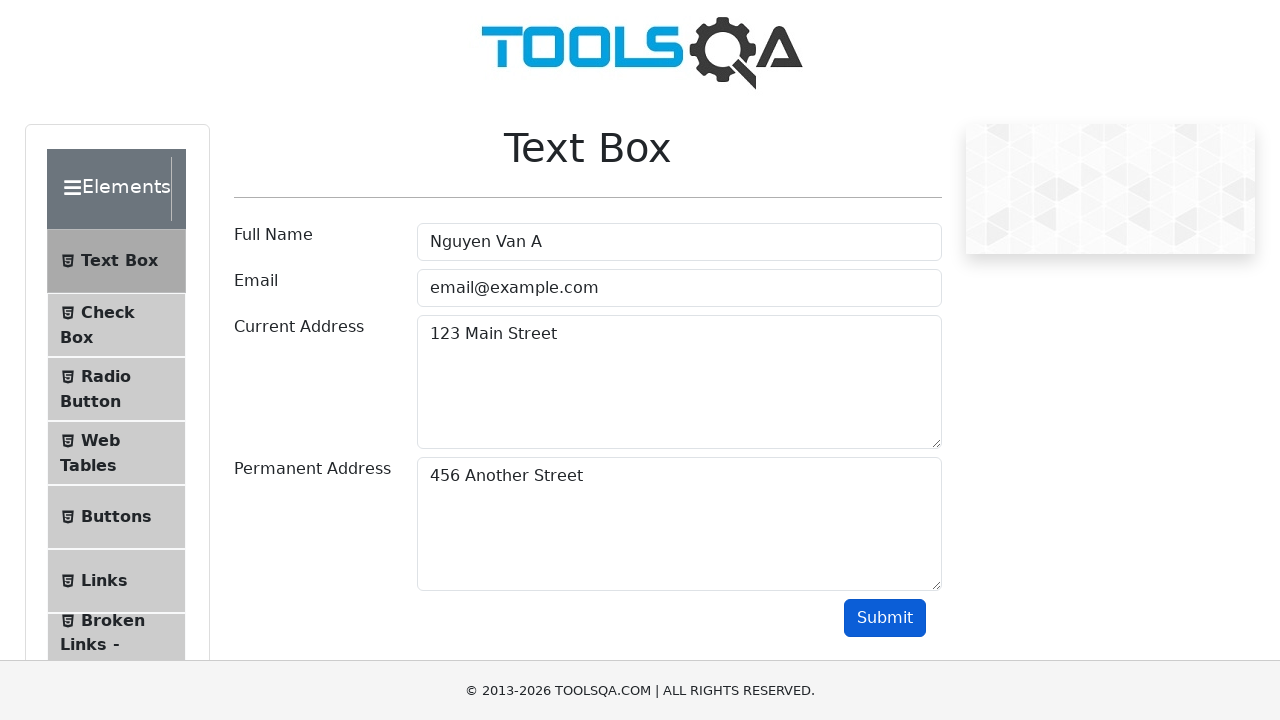